Tests navigation from the Playwright homepage to the Installation documentation by clicking the "Get Started" link and verifying the Installation heading appears

Starting URL: https://playwright.dev/

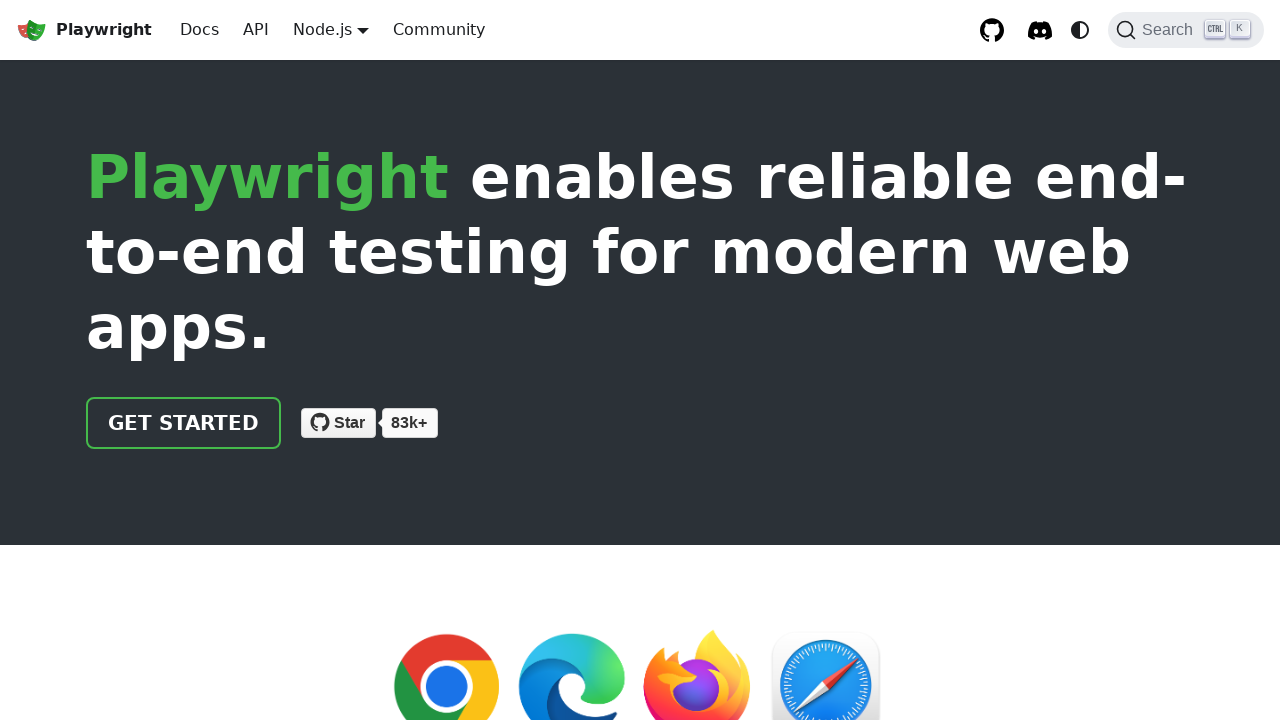

Navigated to Playwright homepage
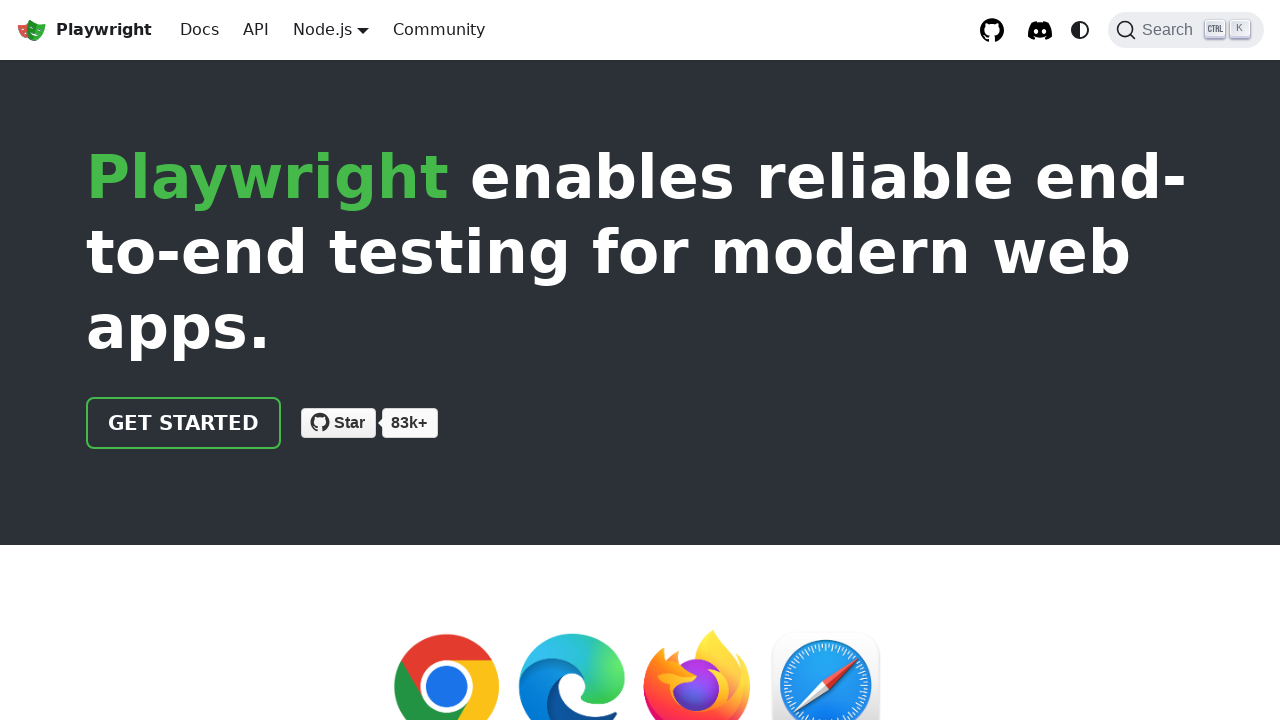

Clicked 'Get Started' link at (184, 423) on internal:role=link[name="Get Started"i]
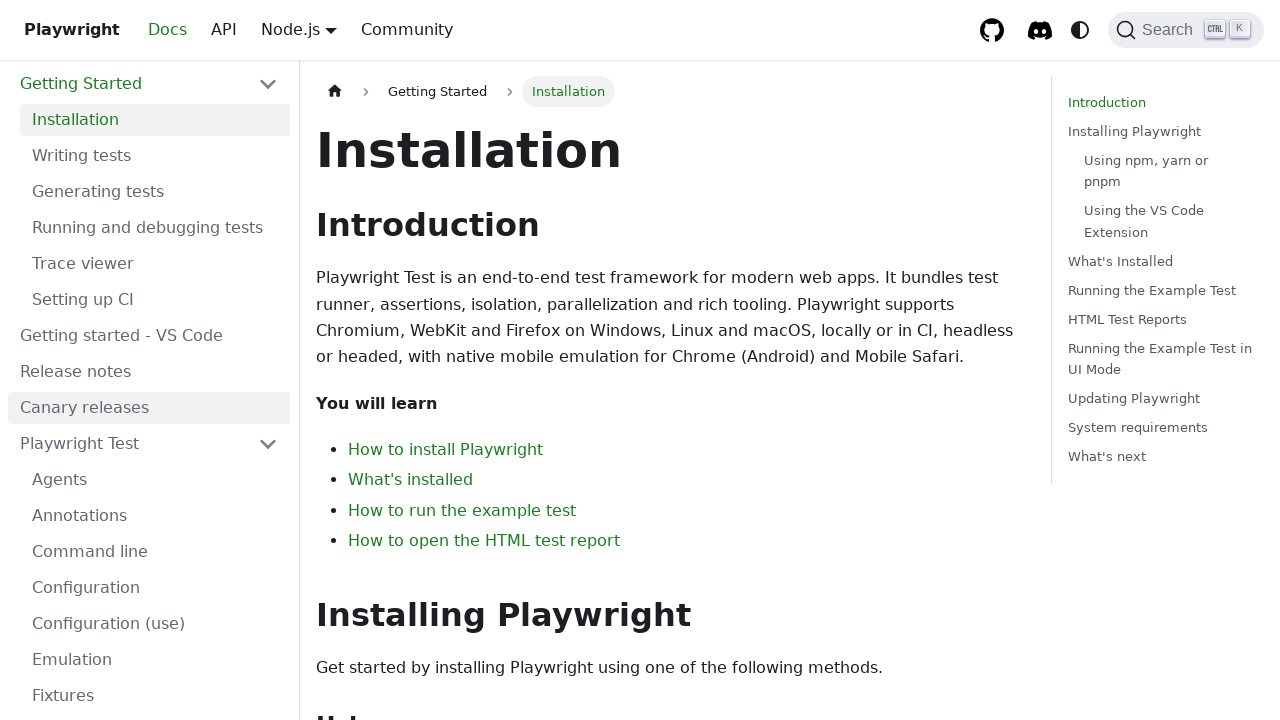

Installation heading appeared on the page
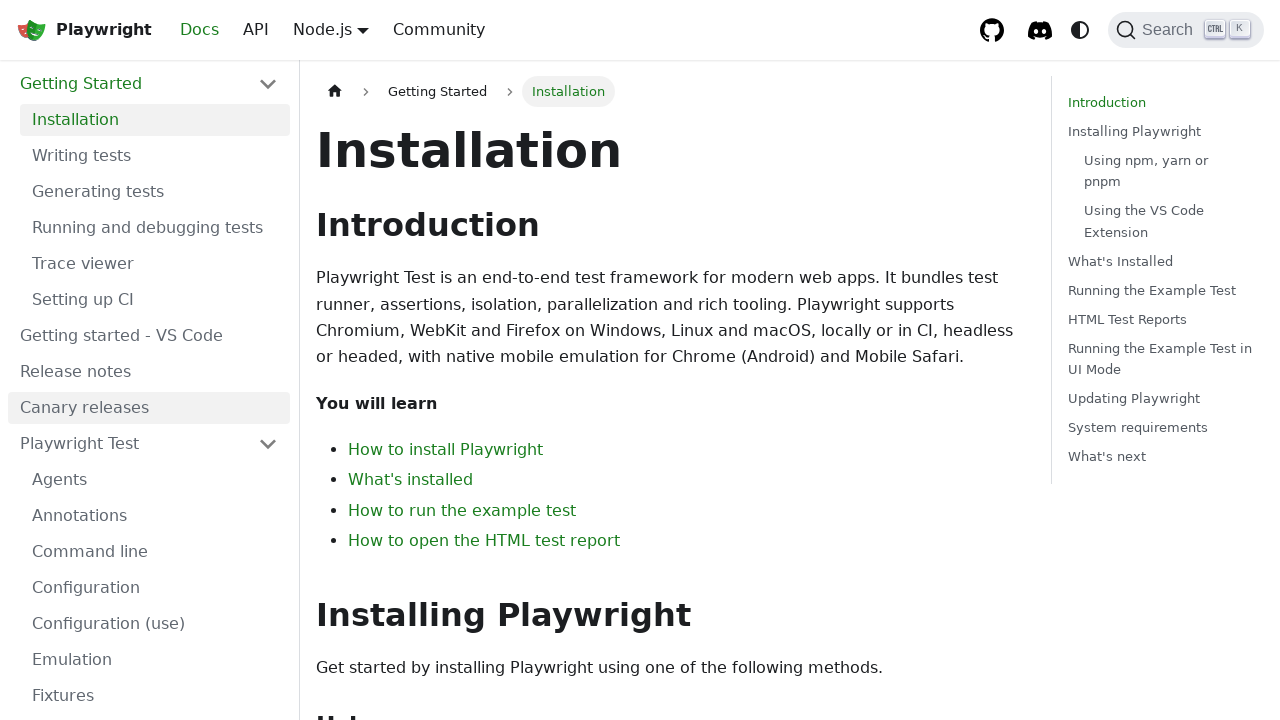

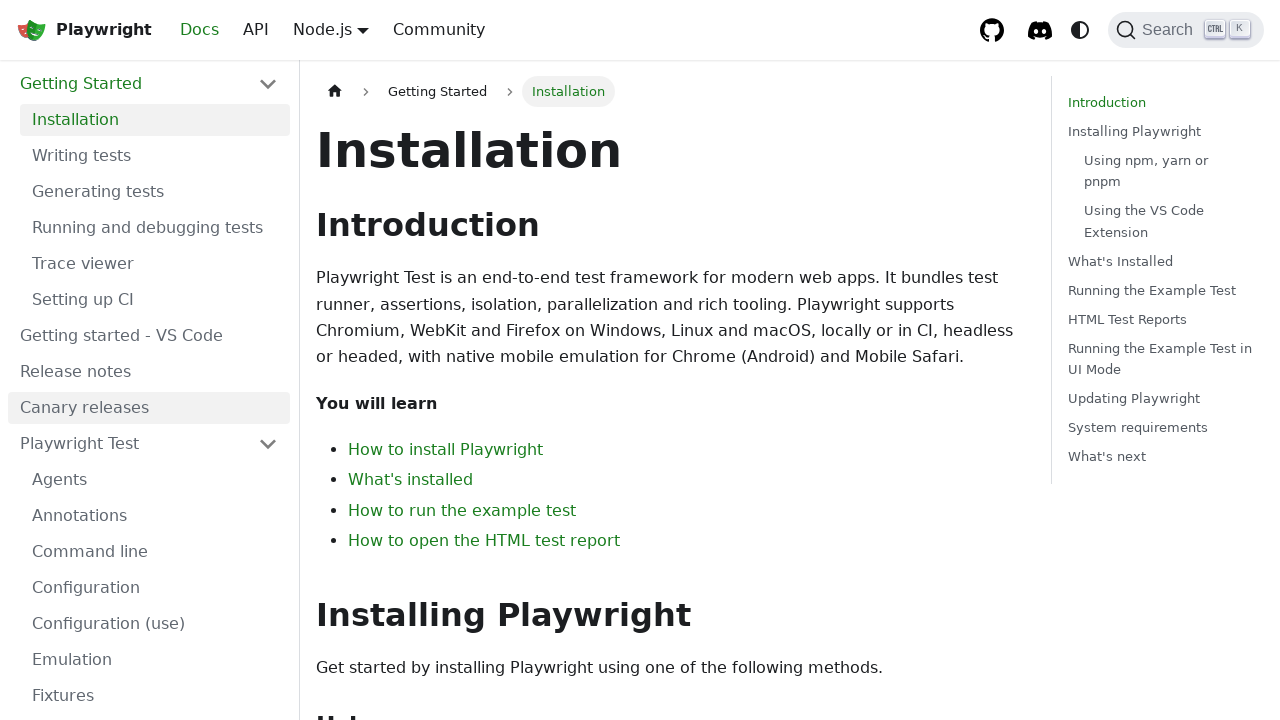